Tests popup window handling by clicking a link that opens a popup window and verifying that multiple window handles are available

Starting URL: http://omayo.blogspot.com/

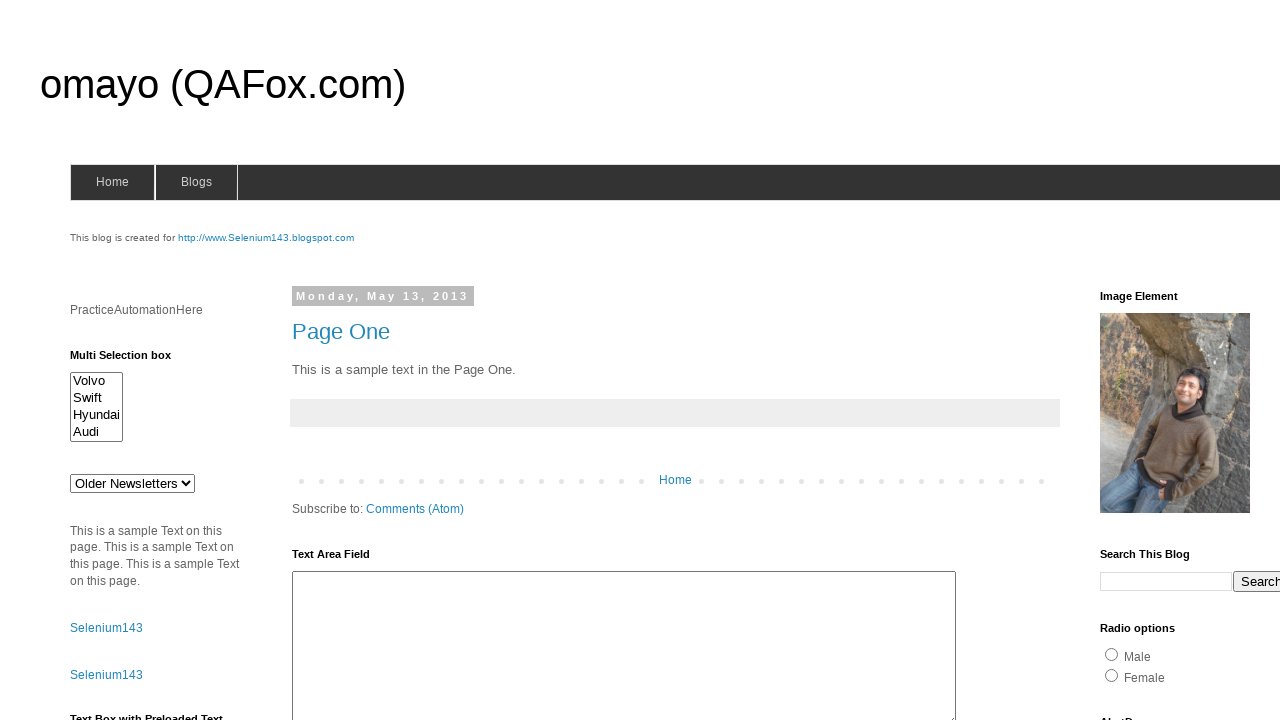

Clicked link to open a popup window at (132, 360) on xpath=//a[.='Open a popup window']
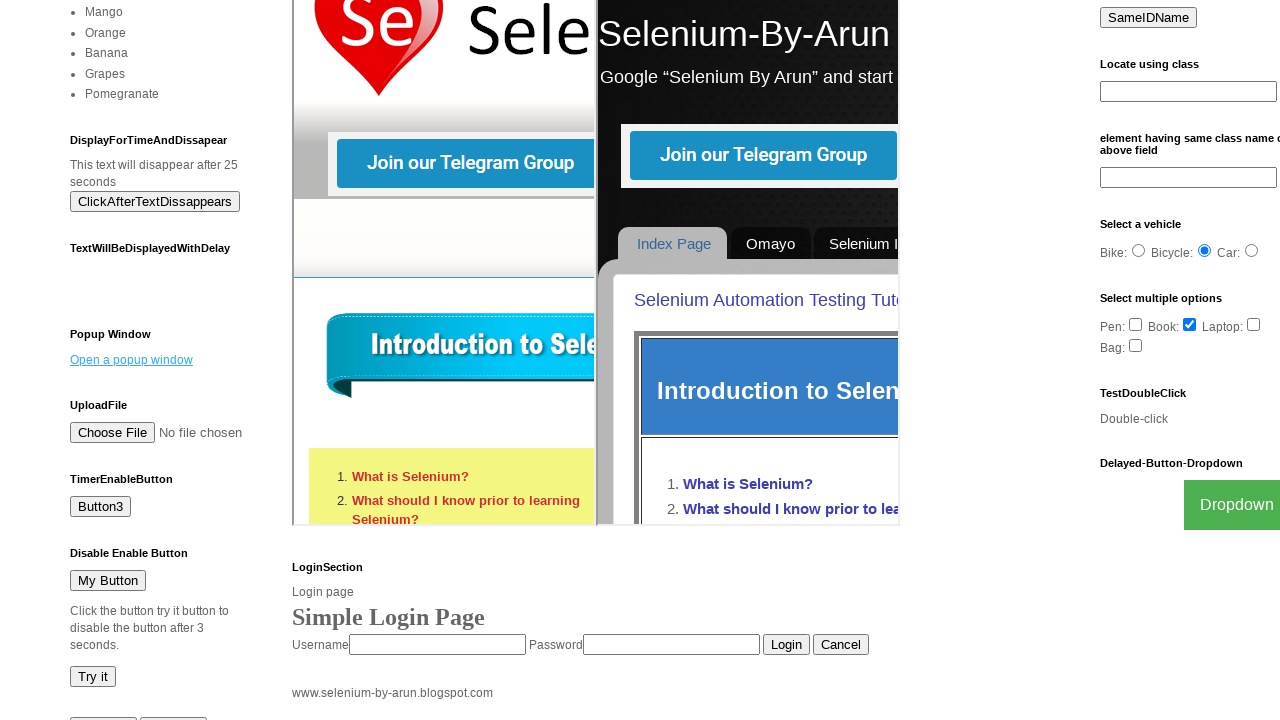

Waited 1000ms for popup window to open
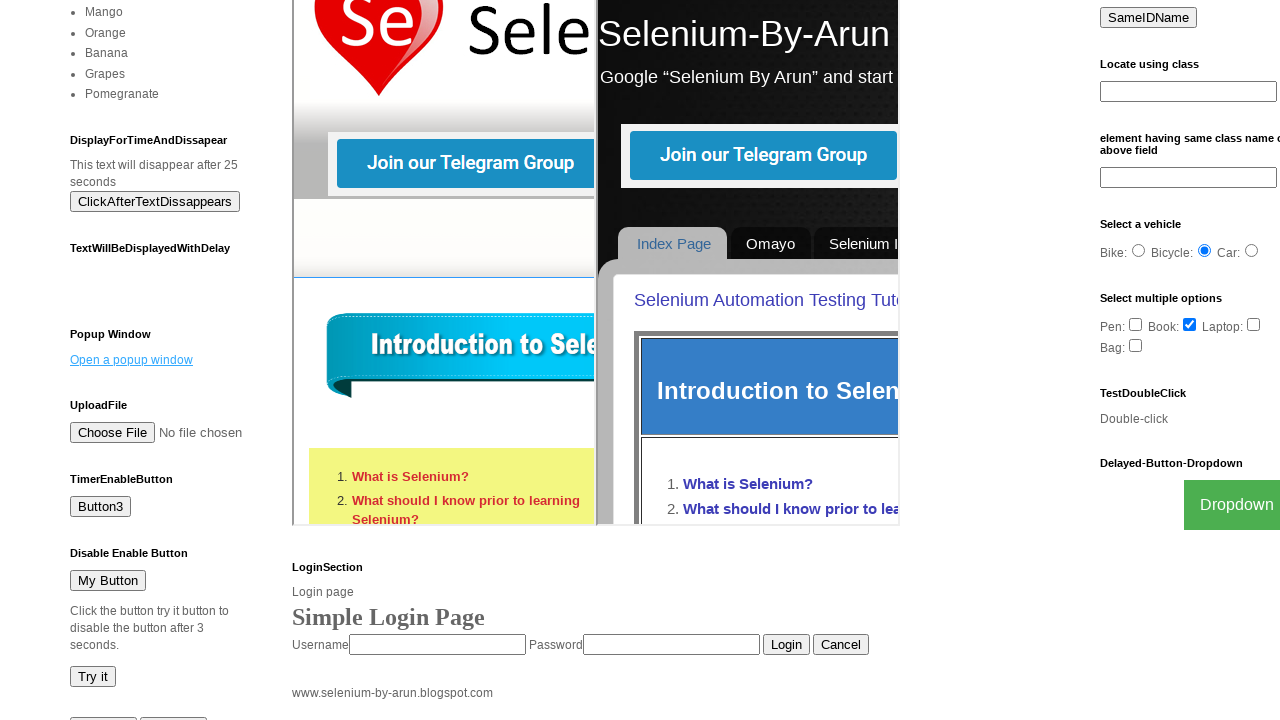

Retrieved all pages from context
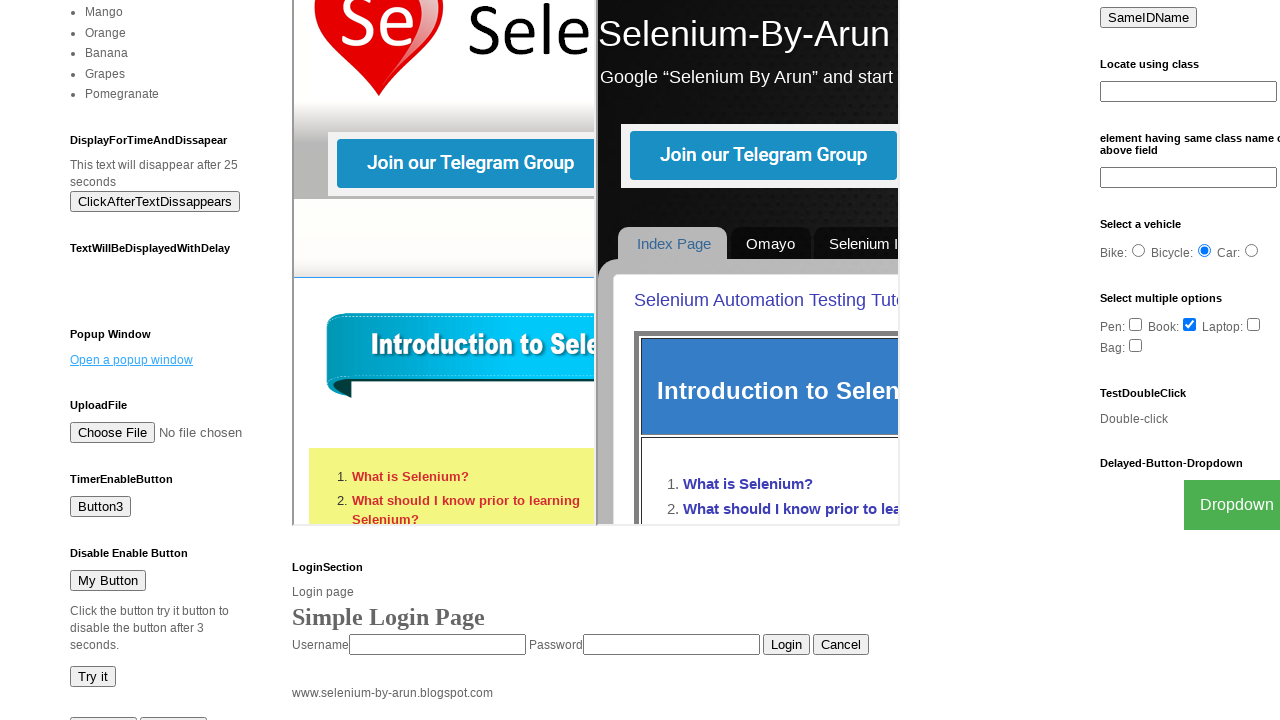

Verified multiple window handles are available
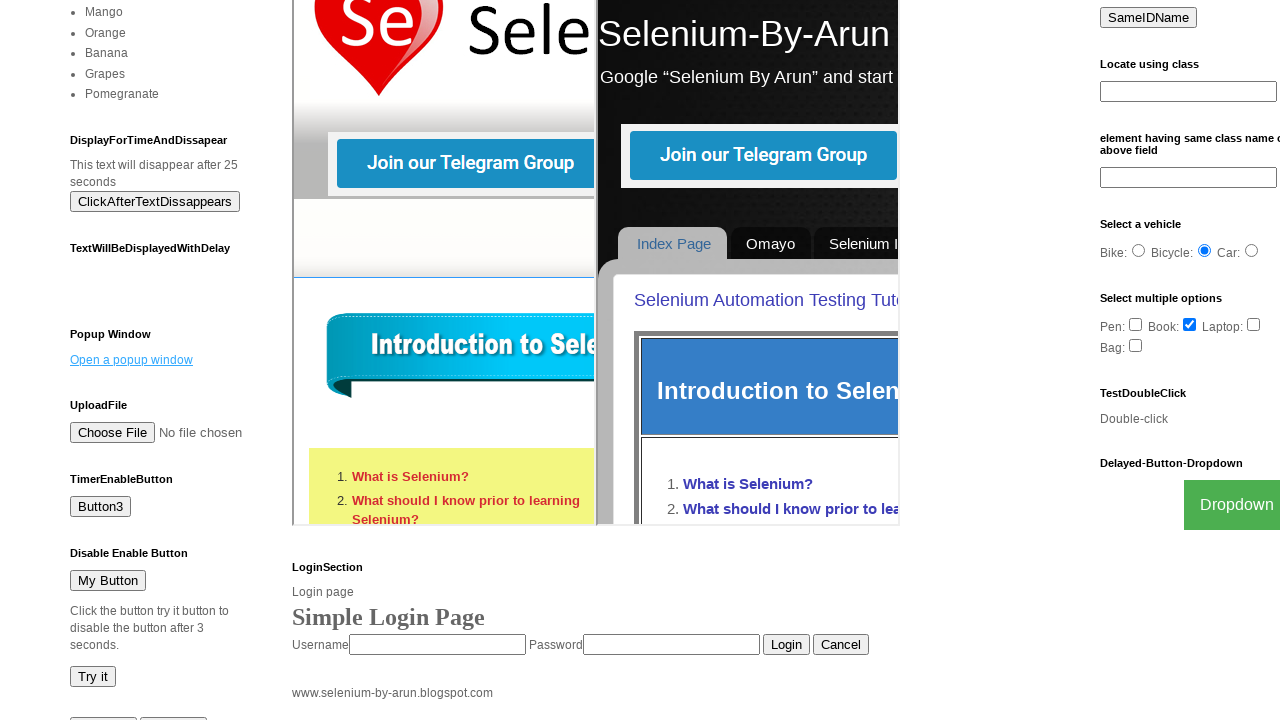

Switched to the newly opened popup window
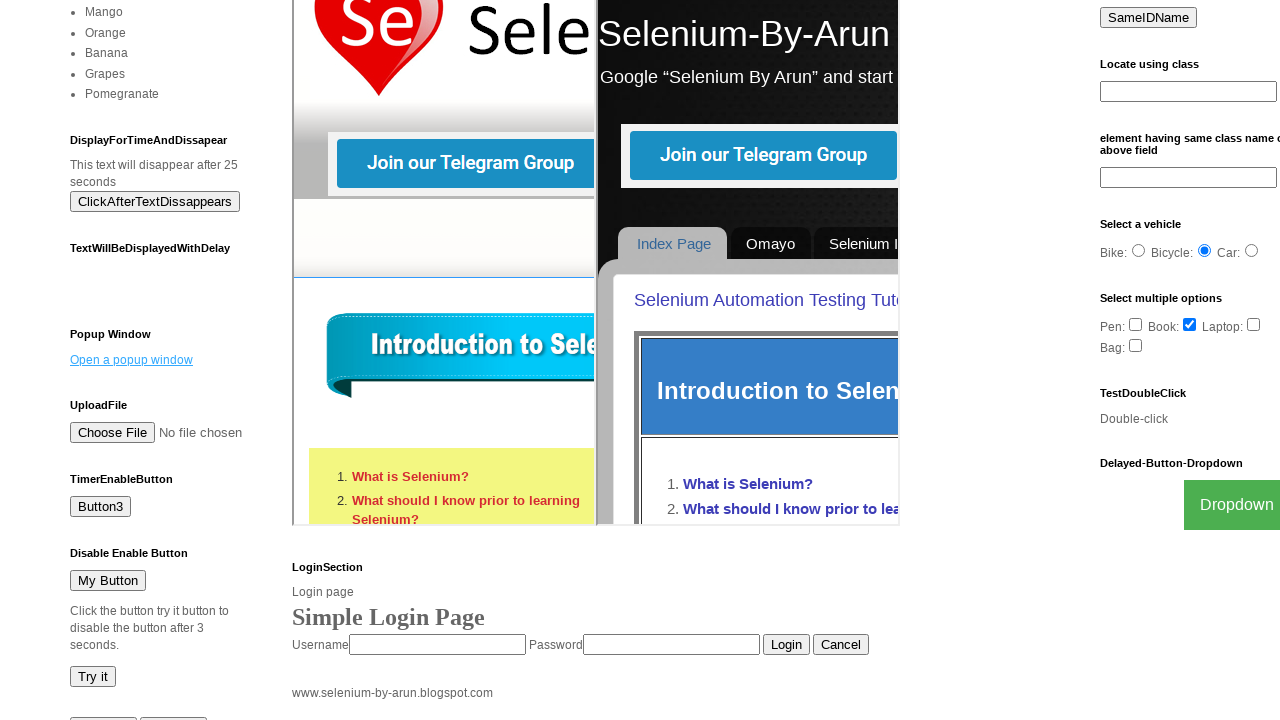

Waited for popup window to reach domcontentloaded state
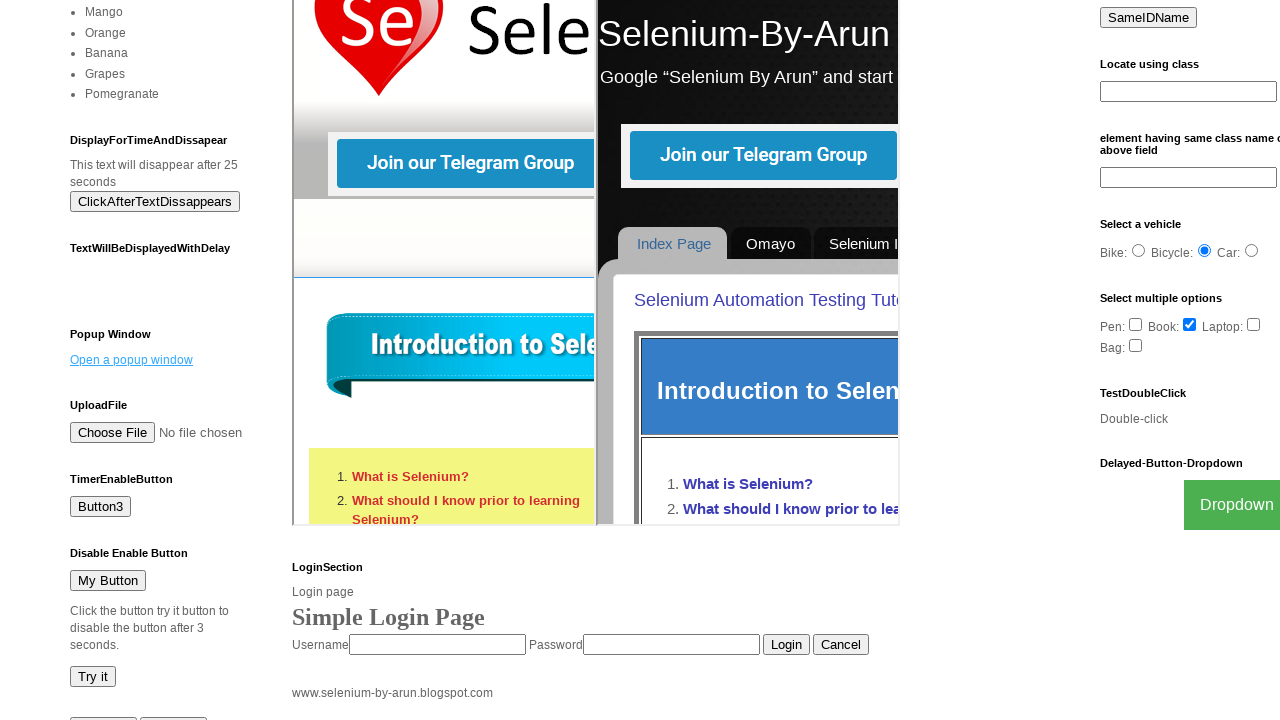

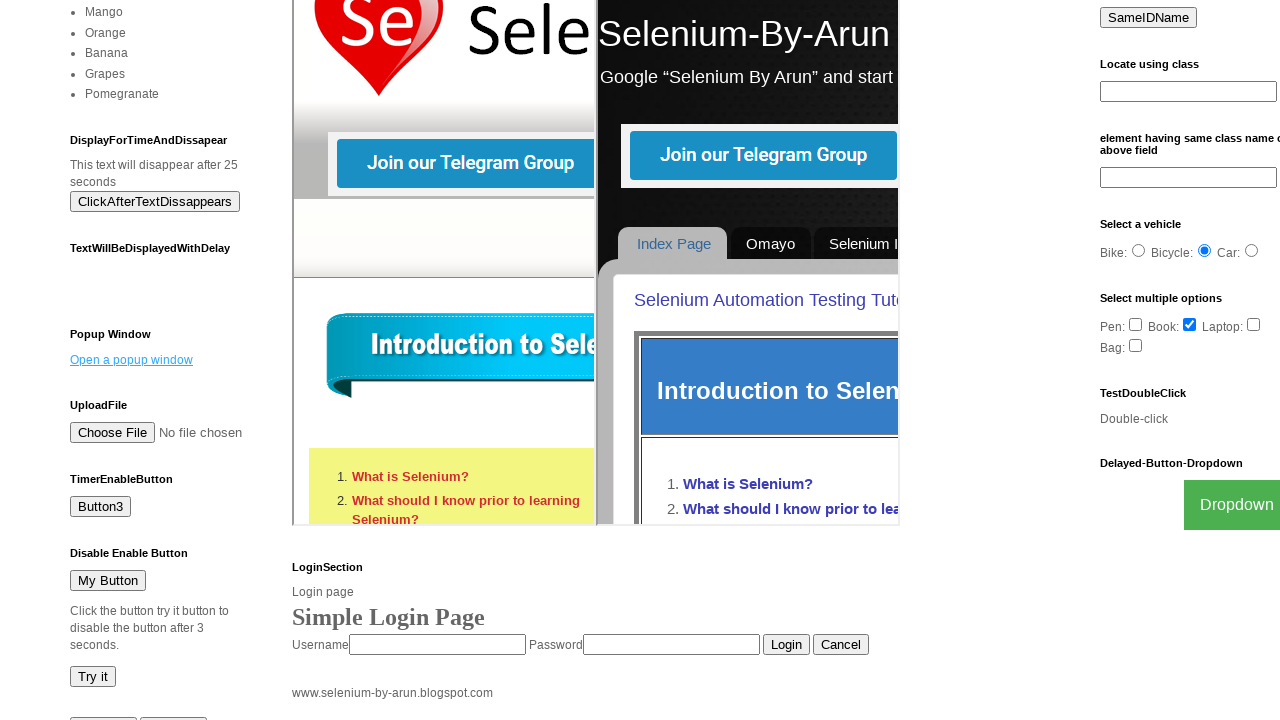